Tests radio button selection by clicking on the third radio button option on the automation practice page

Starting URL: https://rahulshettyacademy.com/AutomationPractice/

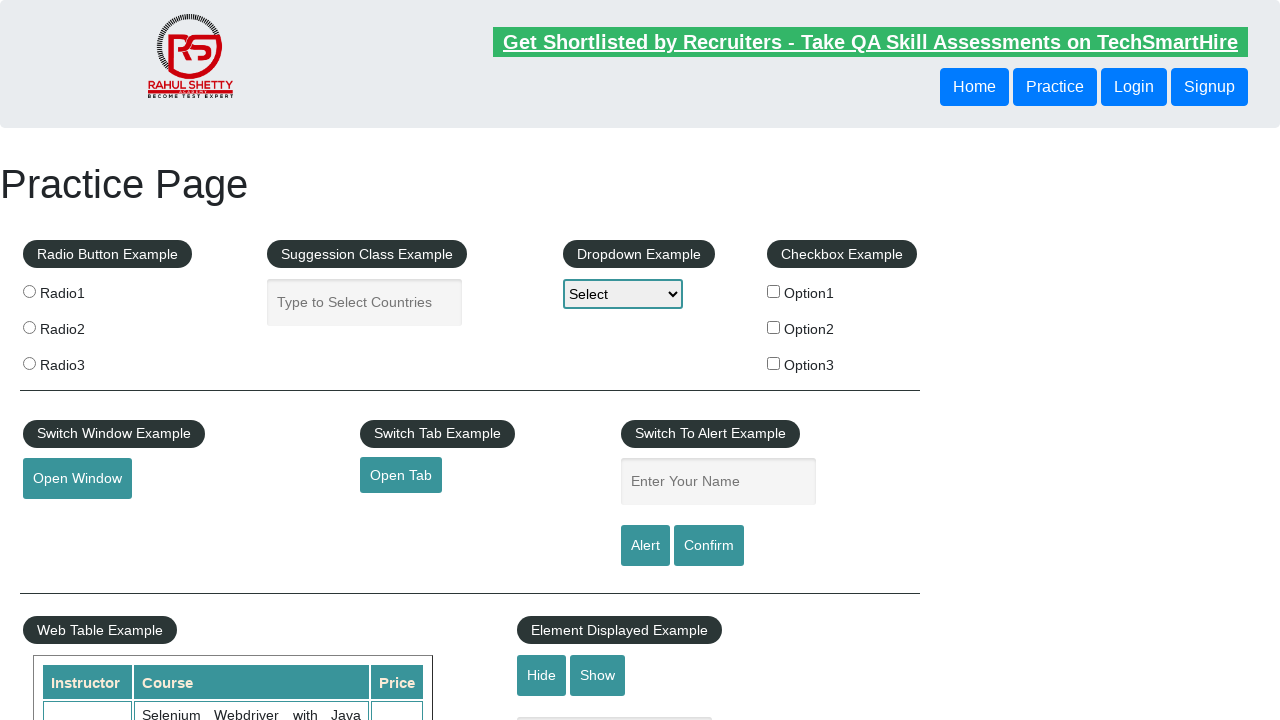

Navigated to automation practice page
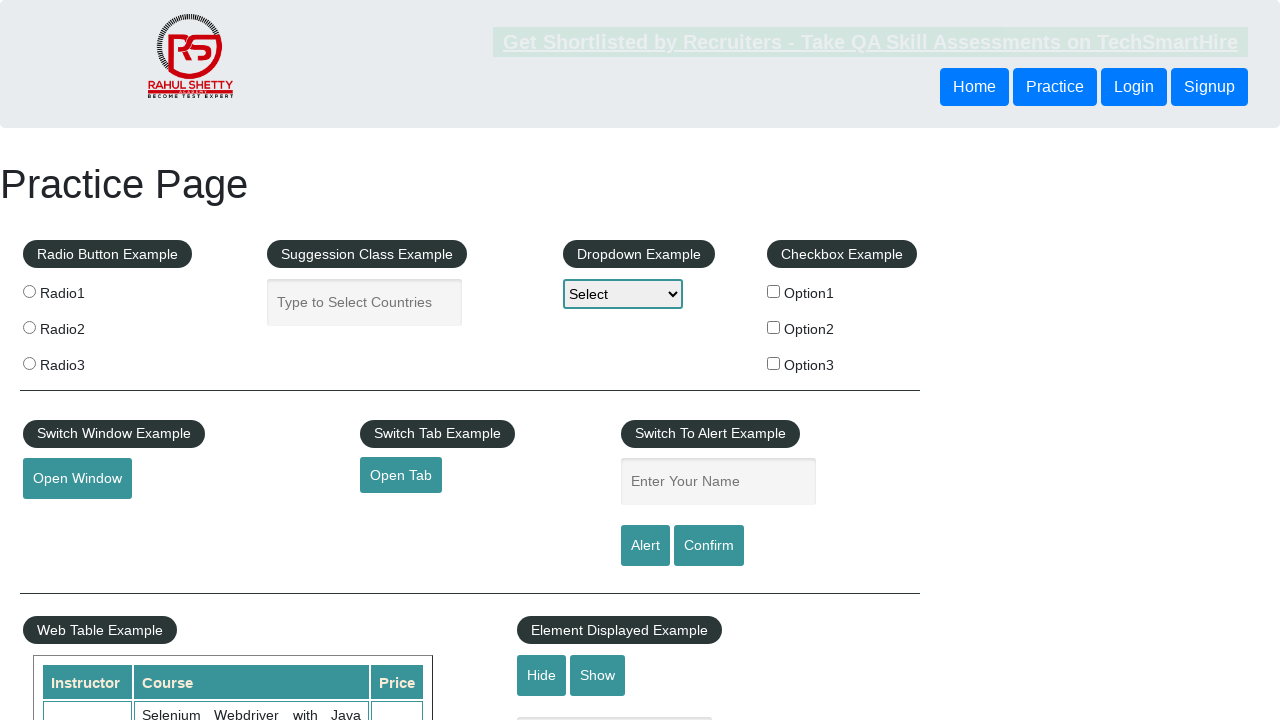

Clicked on the third radio button option at (29, 363) on input[value='radio3']
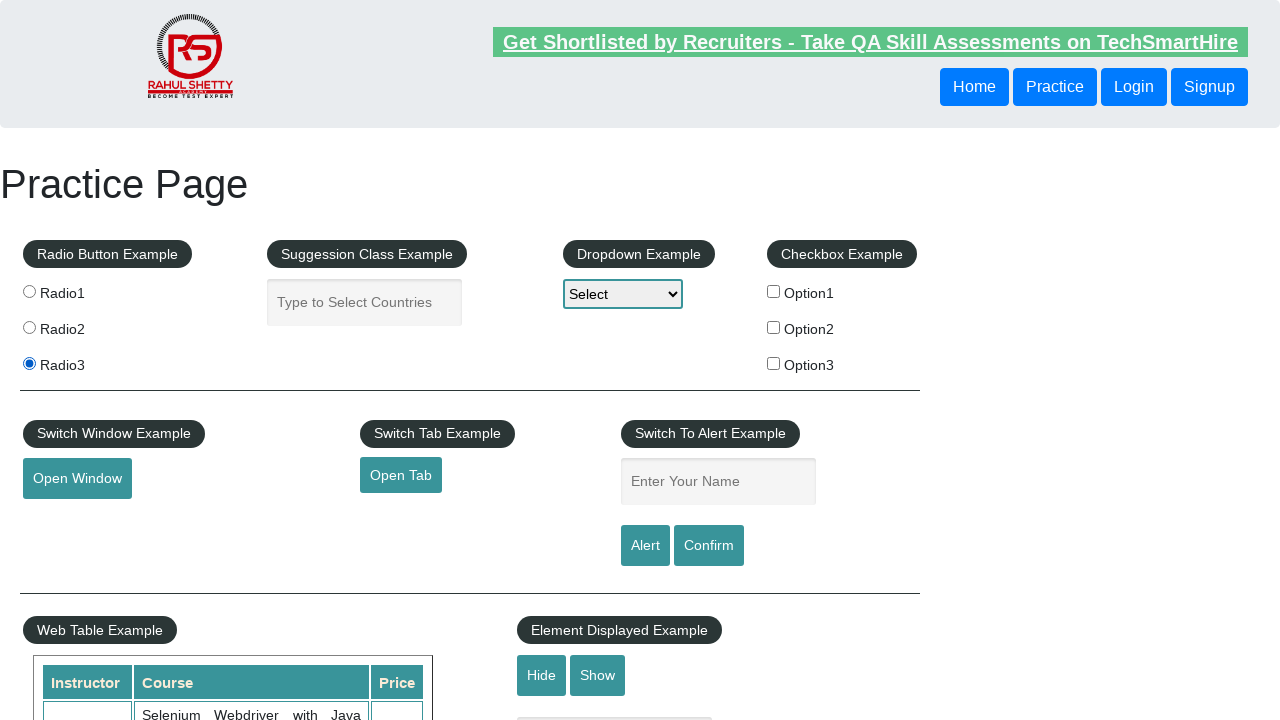

Waited 500ms to confirm radio button selection
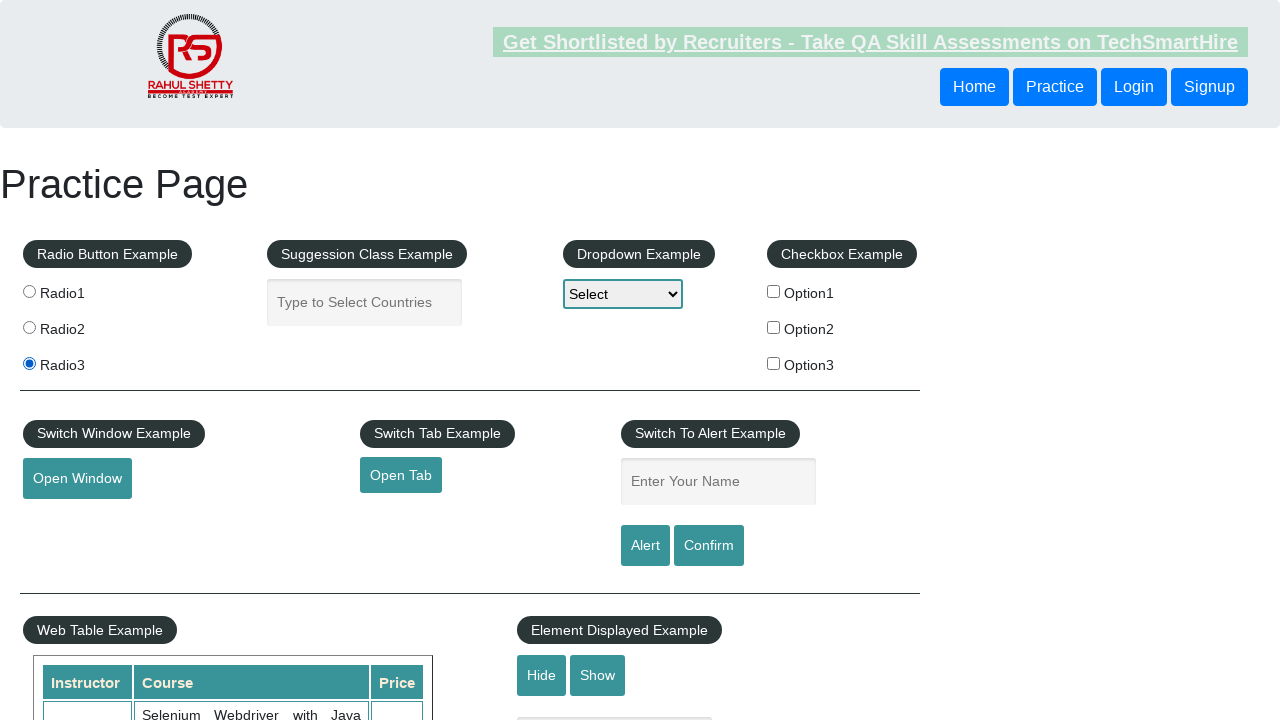

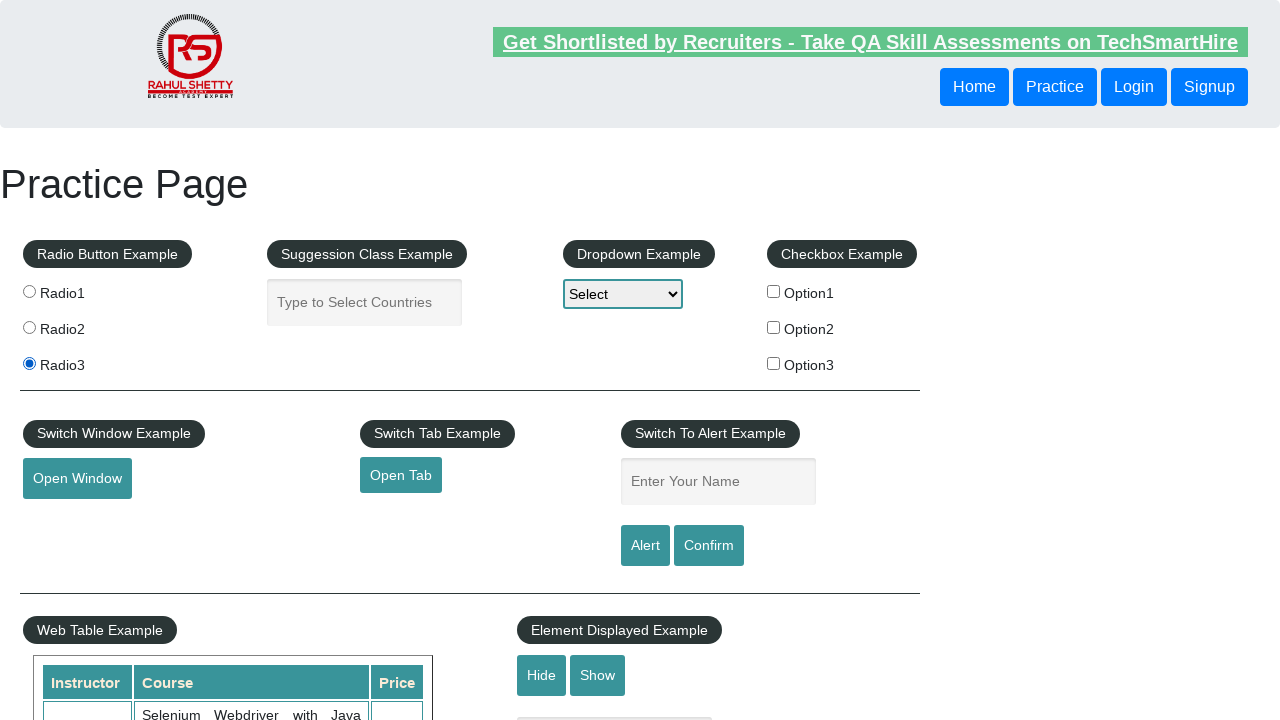